Tests filtering to display only active (uncompleted) items using the Active filter link

Starting URL: https://demo.playwright.dev/todomvc

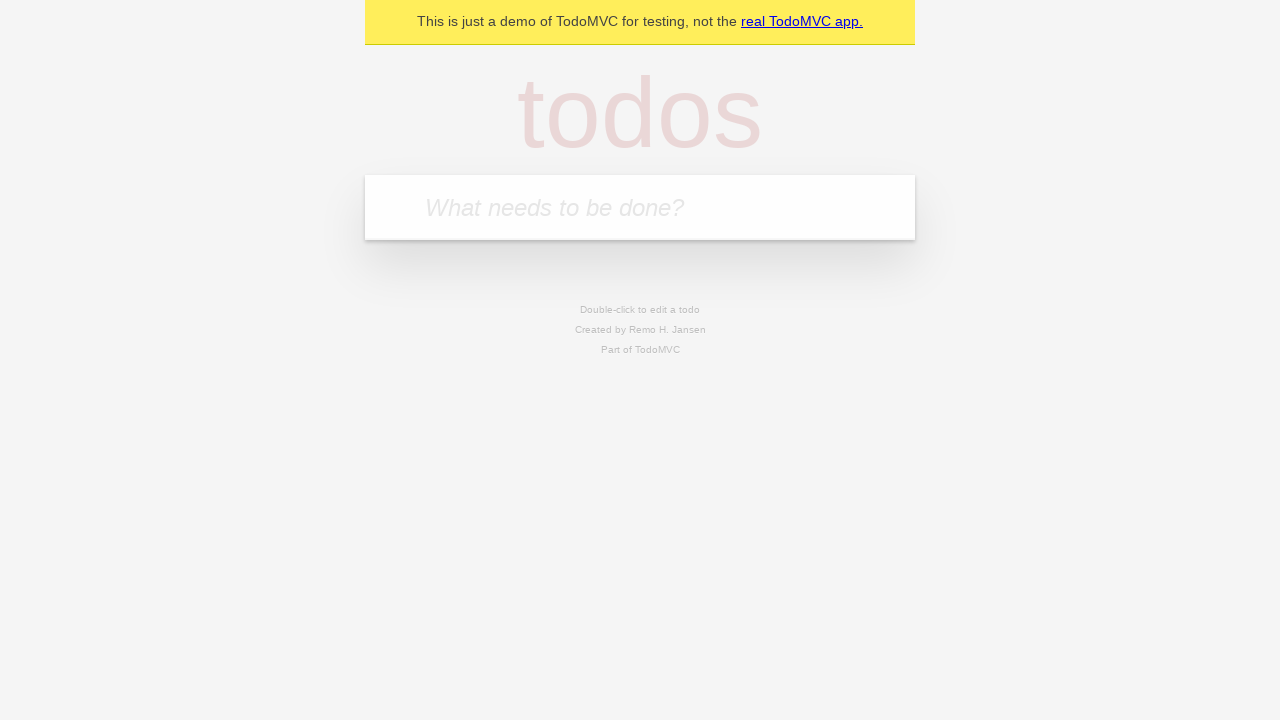

Filled todo input with 'buy some cheese' on internal:attr=[placeholder="What needs to be done?"i]
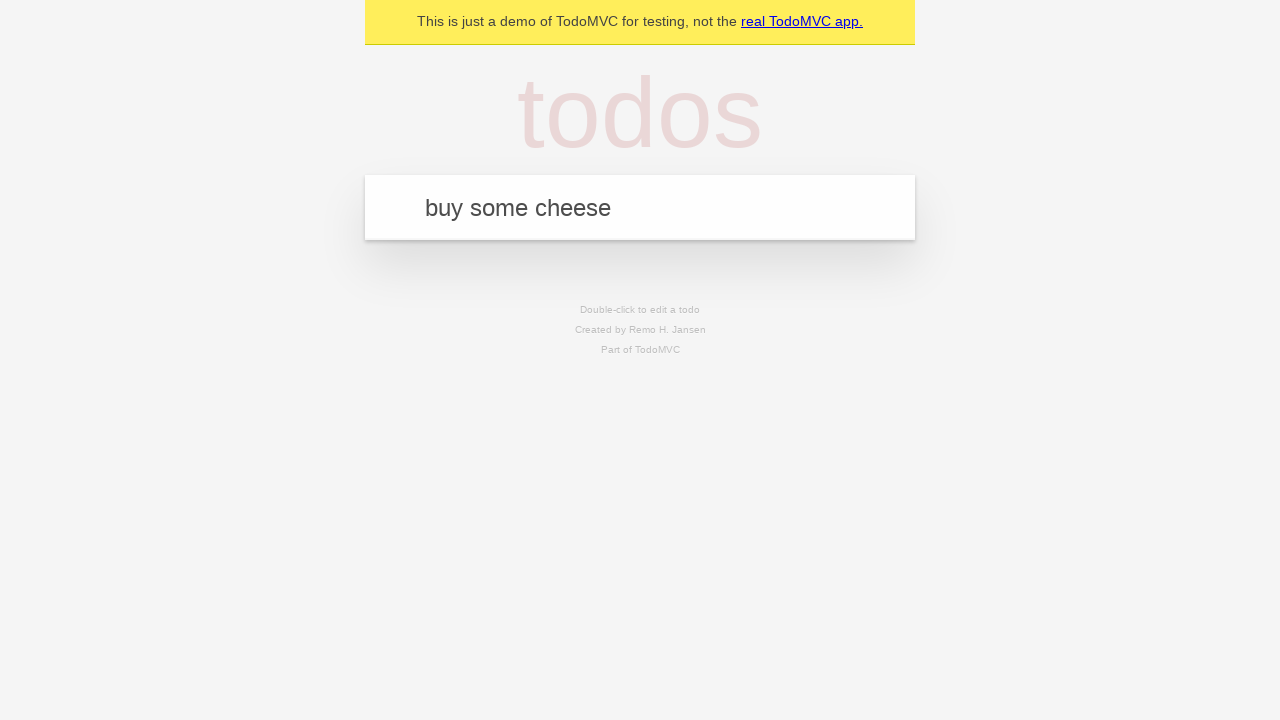

Pressed Enter to create first todo on internal:attr=[placeholder="What needs to be done?"i]
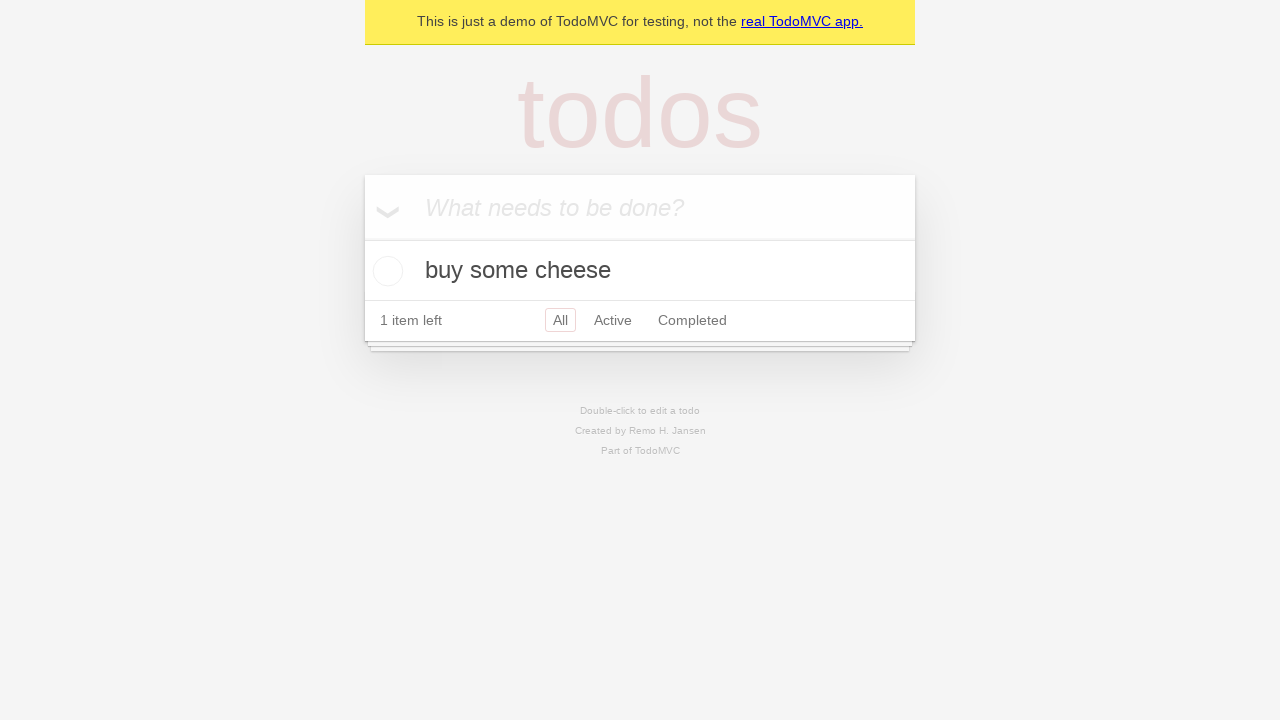

Filled todo input with 'feed the cat' on internal:attr=[placeholder="What needs to be done?"i]
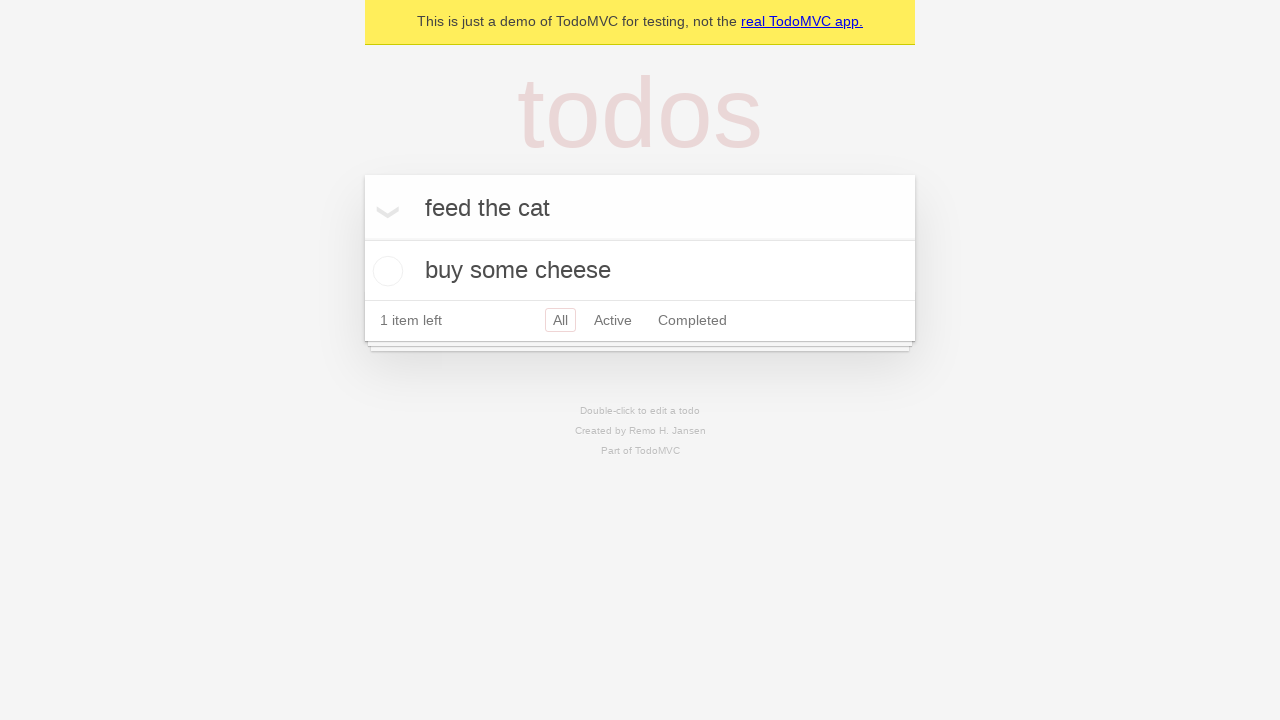

Pressed Enter to create second todo on internal:attr=[placeholder="What needs to be done?"i]
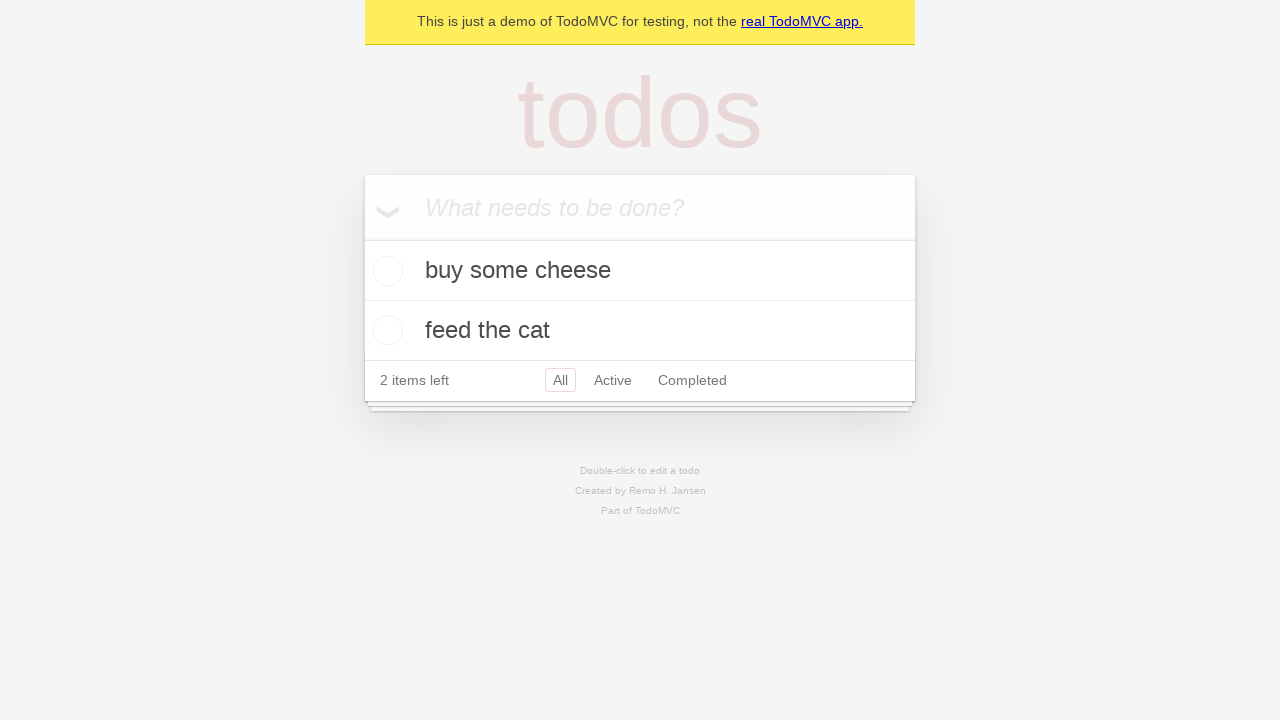

Filled todo input with 'book a doctors appointment' on internal:attr=[placeholder="What needs to be done?"i]
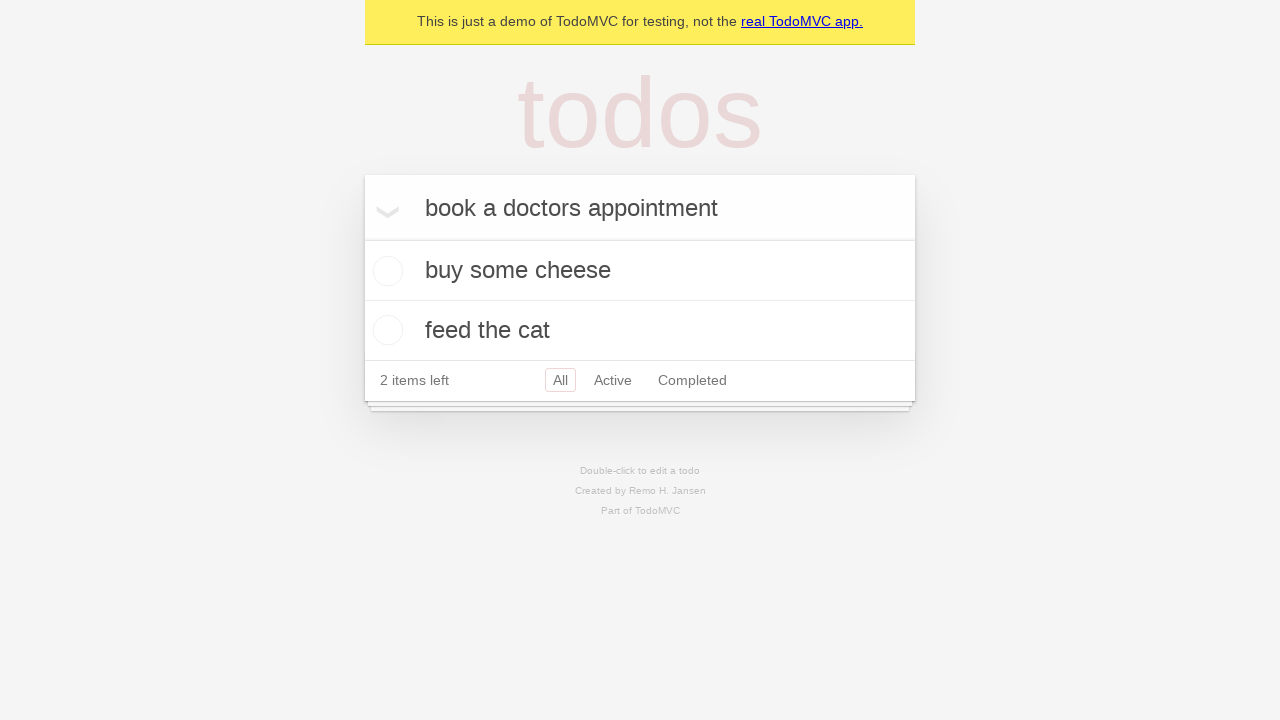

Pressed Enter to create third todo on internal:attr=[placeholder="What needs to be done?"i]
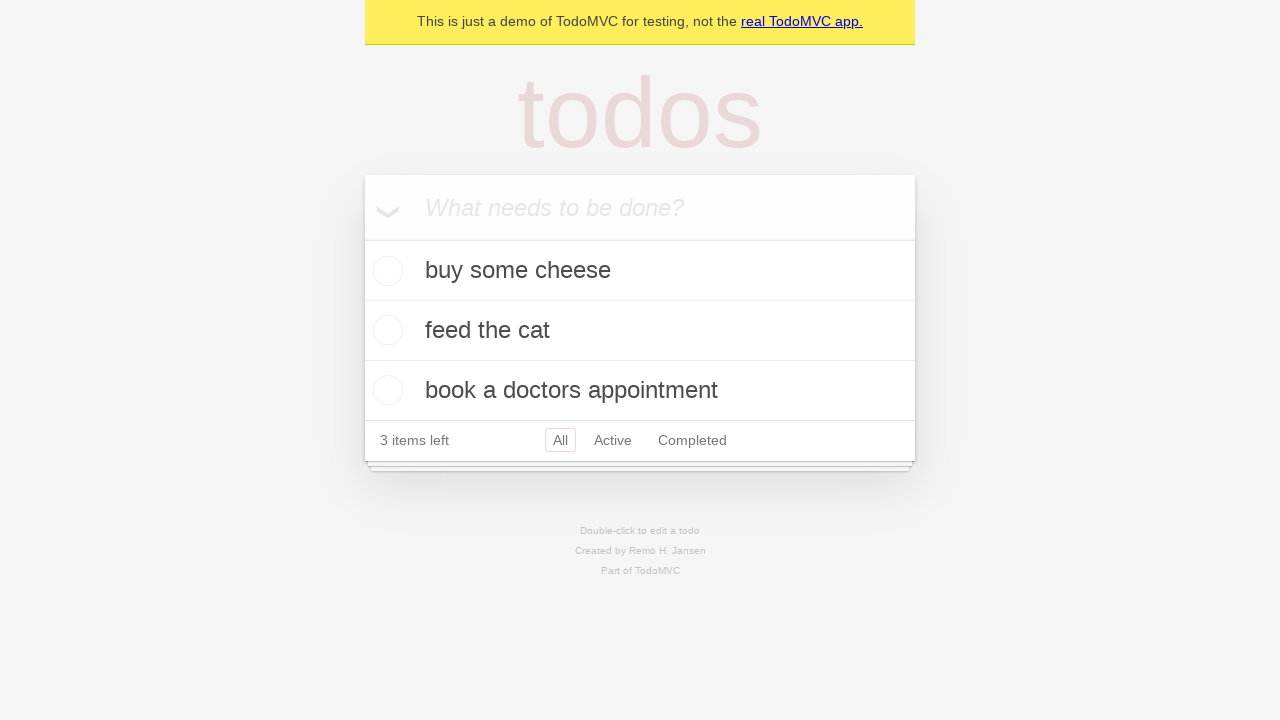

Checked the second todo item (feed the cat) at (385, 330) on internal:testid=[data-testid="todo-item"s] >> nth=1 >> internal:role=checkbox
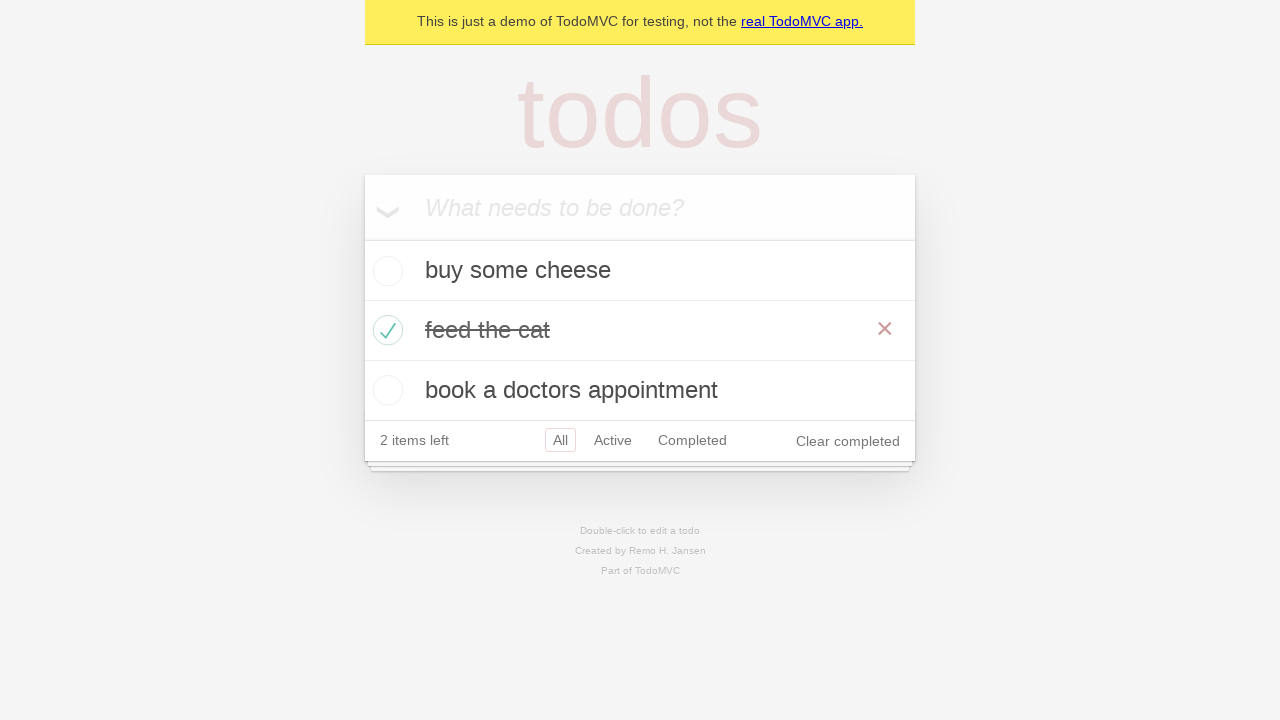

Clicked Active filter to display only active (uncompleted) items at (613, 440) on internal:role=link[name="Active"i]
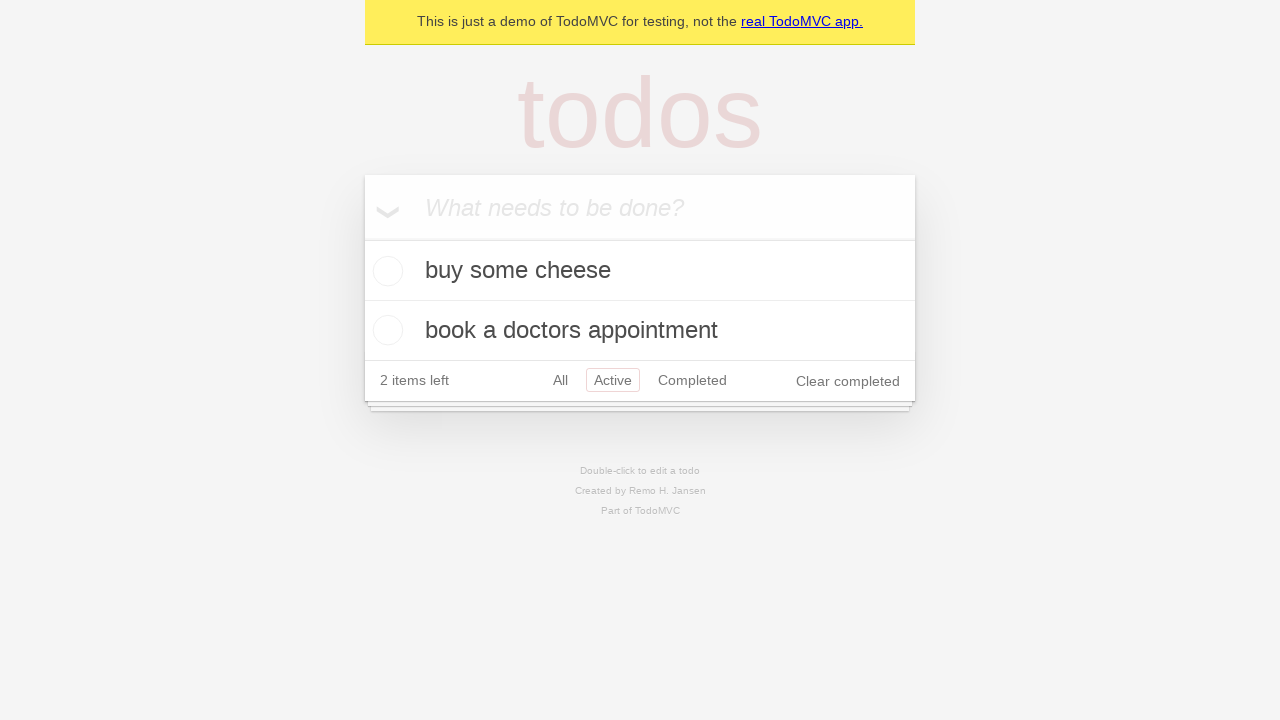

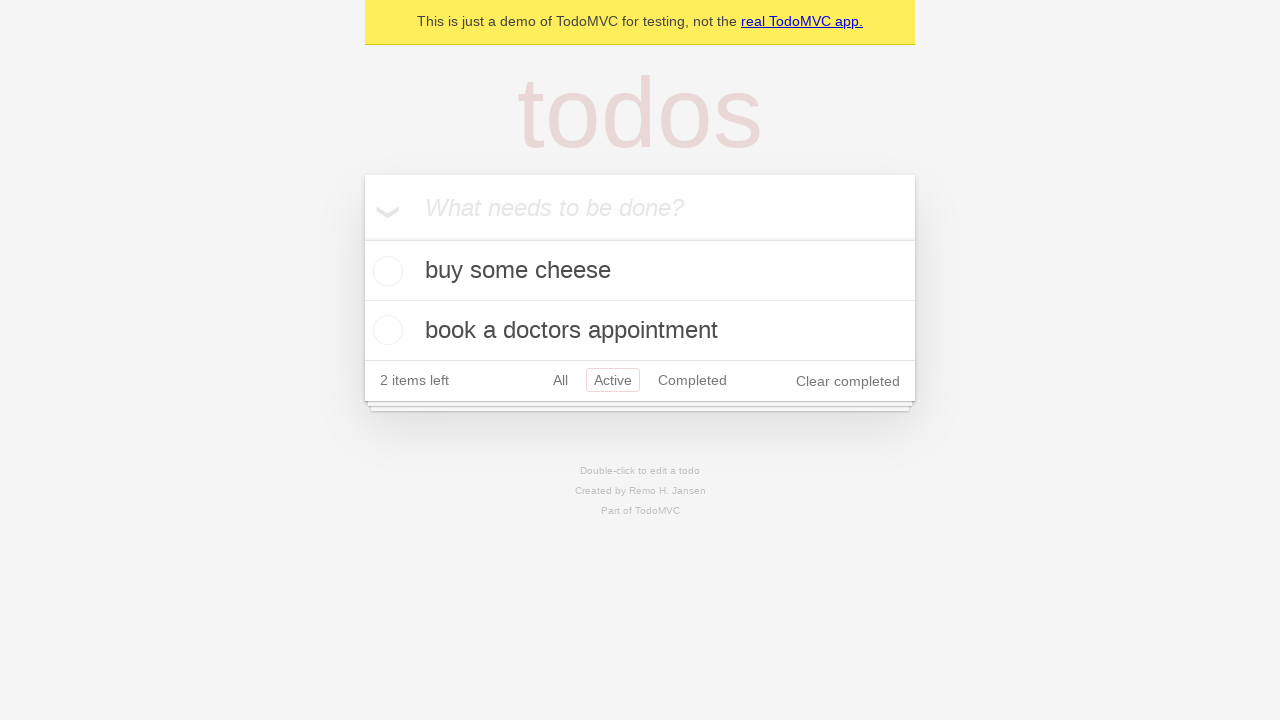